Tests unmarking a completed todo item

Starting URL: https://demo.playwright.dev/todomvc

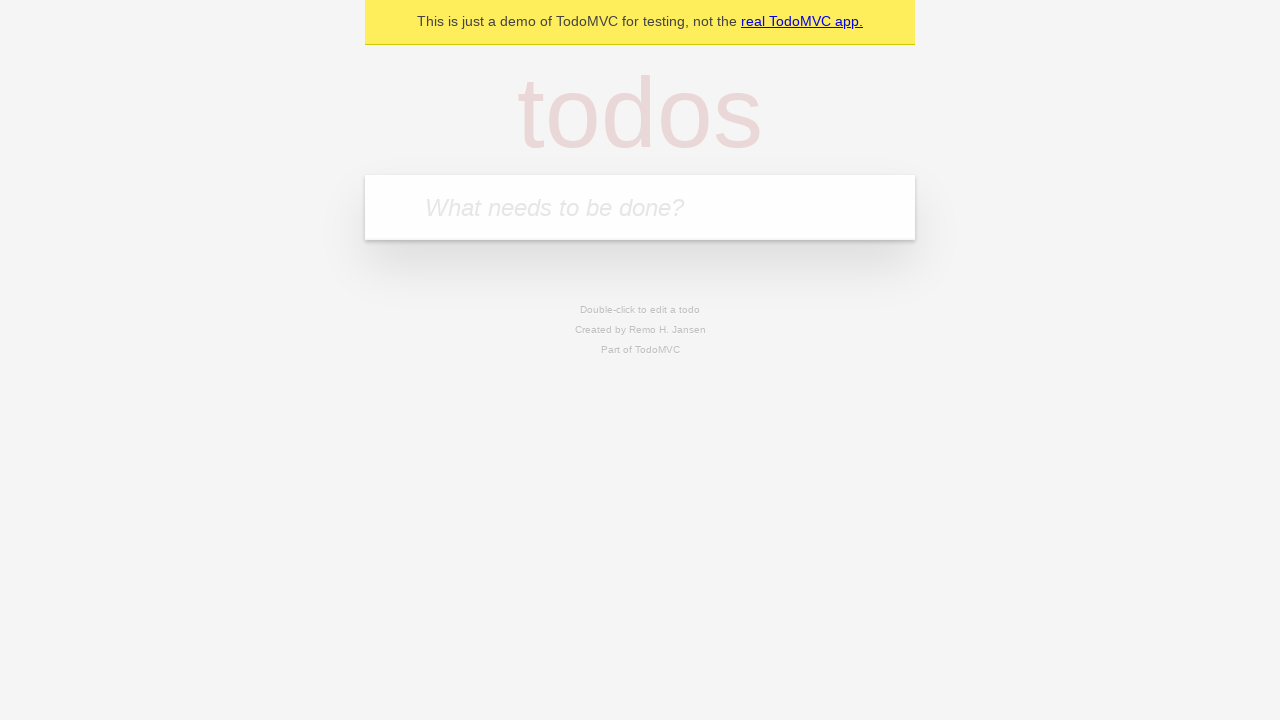

Filled todo input with 'buy some cheese' on internal:attr=[placeholder="What needs to be done?"i]
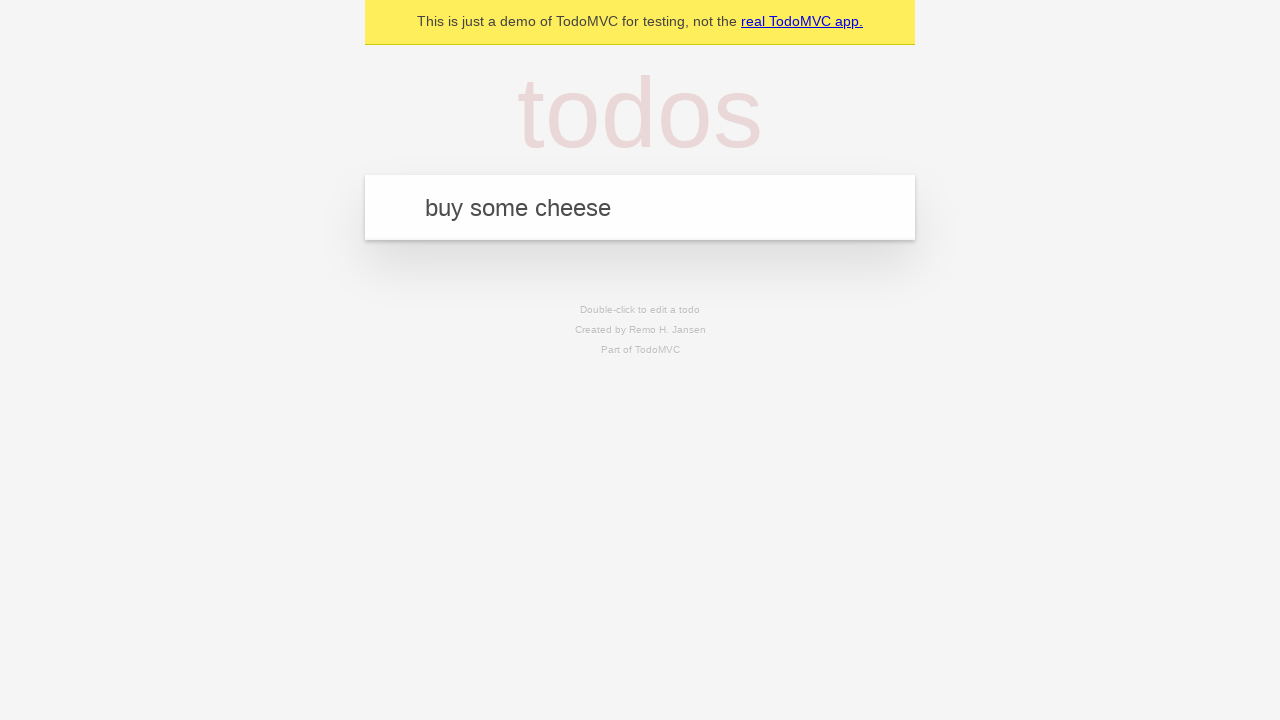

Pressed Enter to create first todo item on internal:attr=[placeholder="What needs to be done?"i]
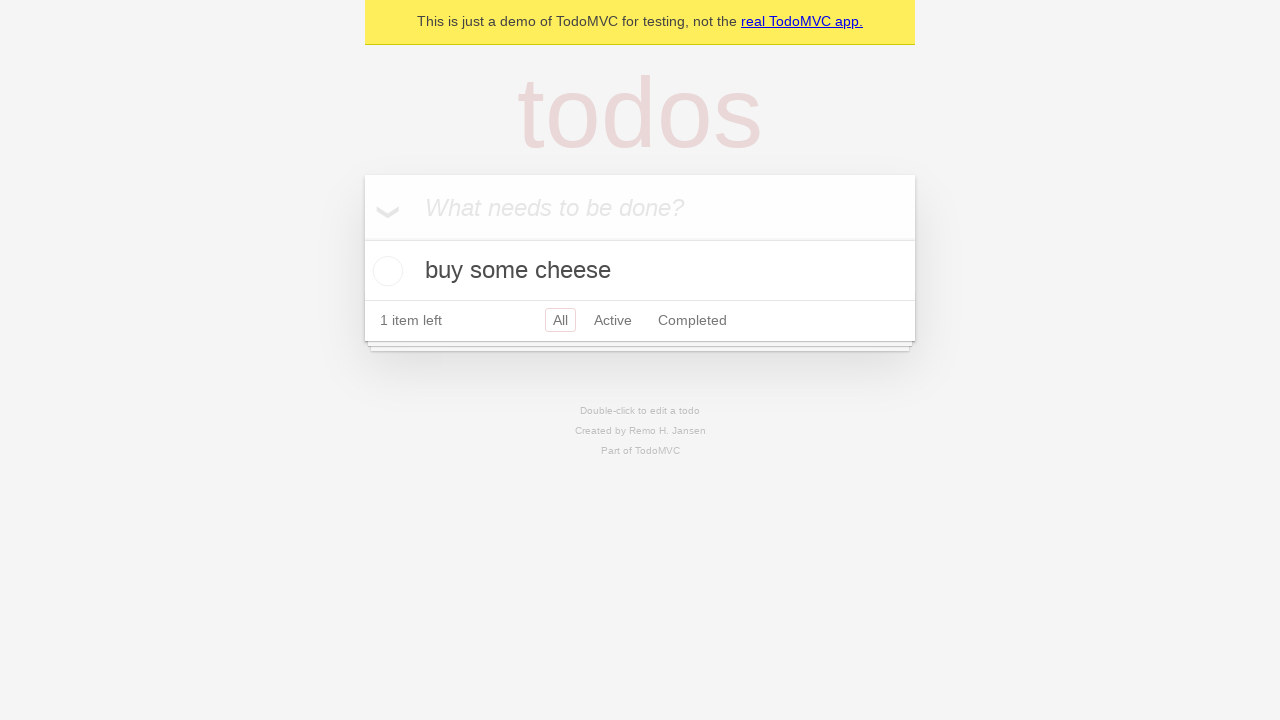

Filled todo input with 'feed the cat' on internal:attr=[placeholder="What needs to be done?"i]
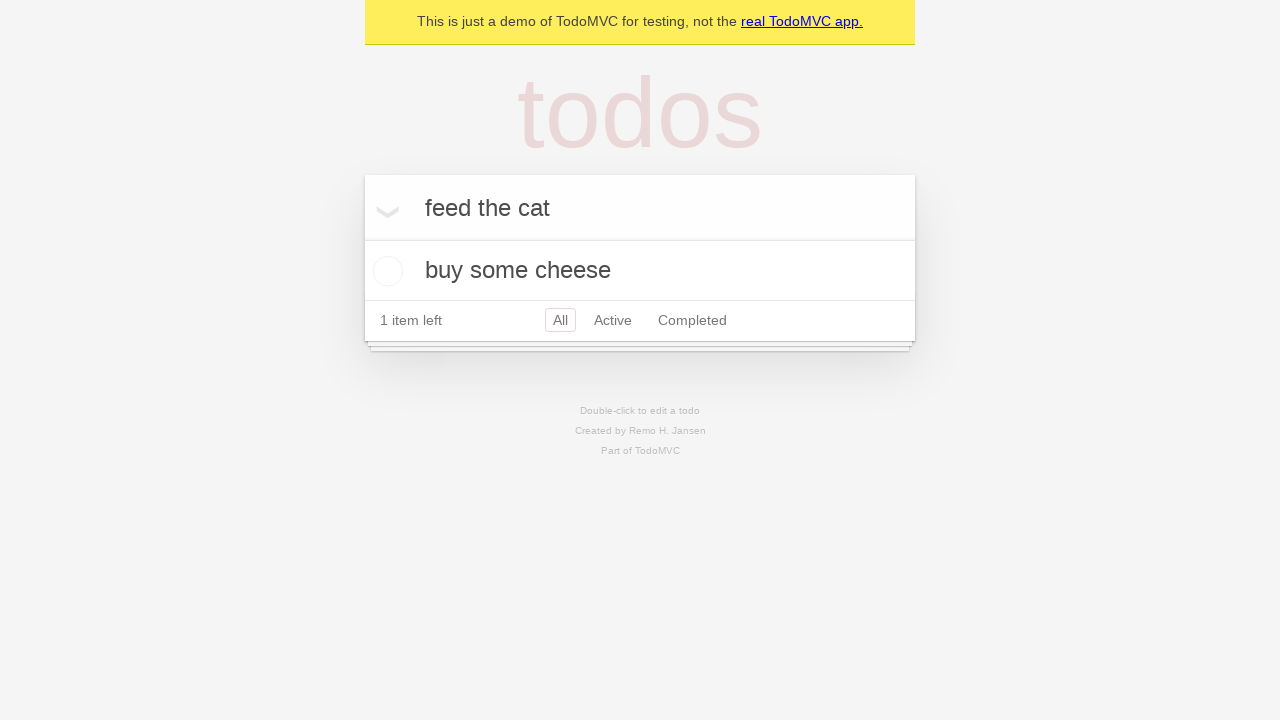

Pressed Enter to create second todo item on internal:attr=[placeholder="What needs to be done?"i]
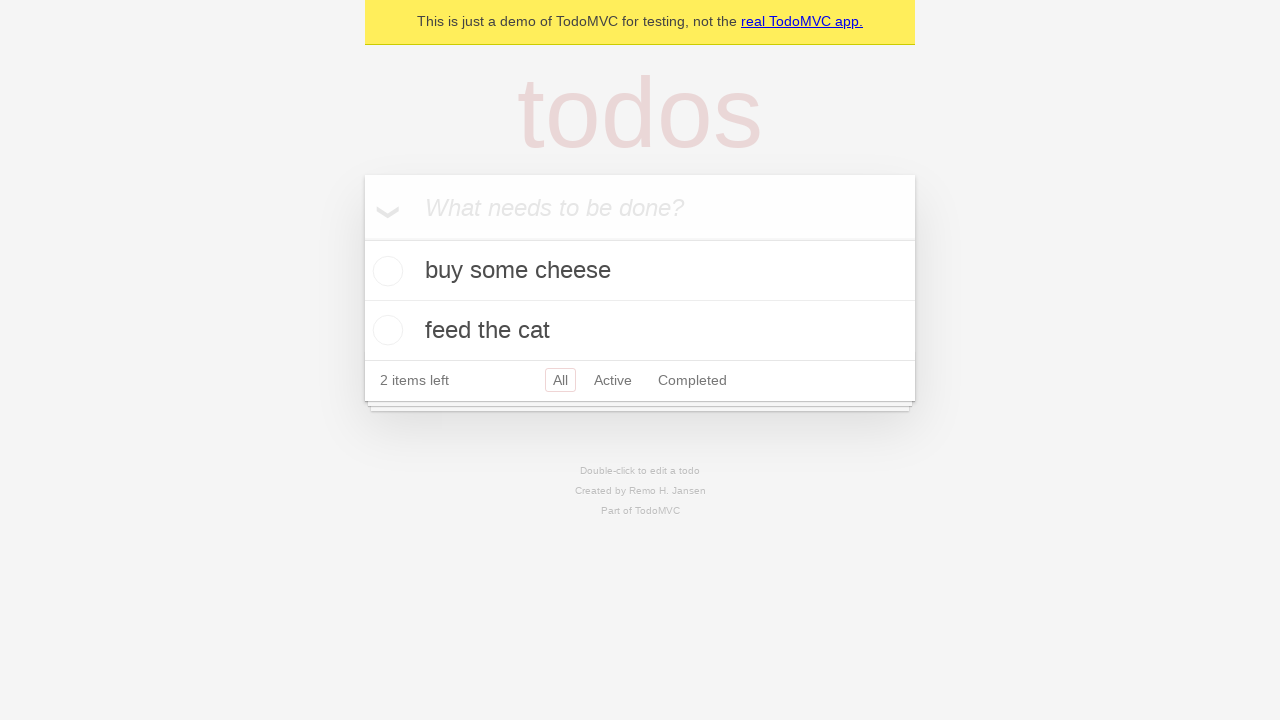

Checked the first todo item checkbox at (385, 271) on internal:testid=[data-testid="todo-item"s] >> nth=0 >> internal:role=checkbox
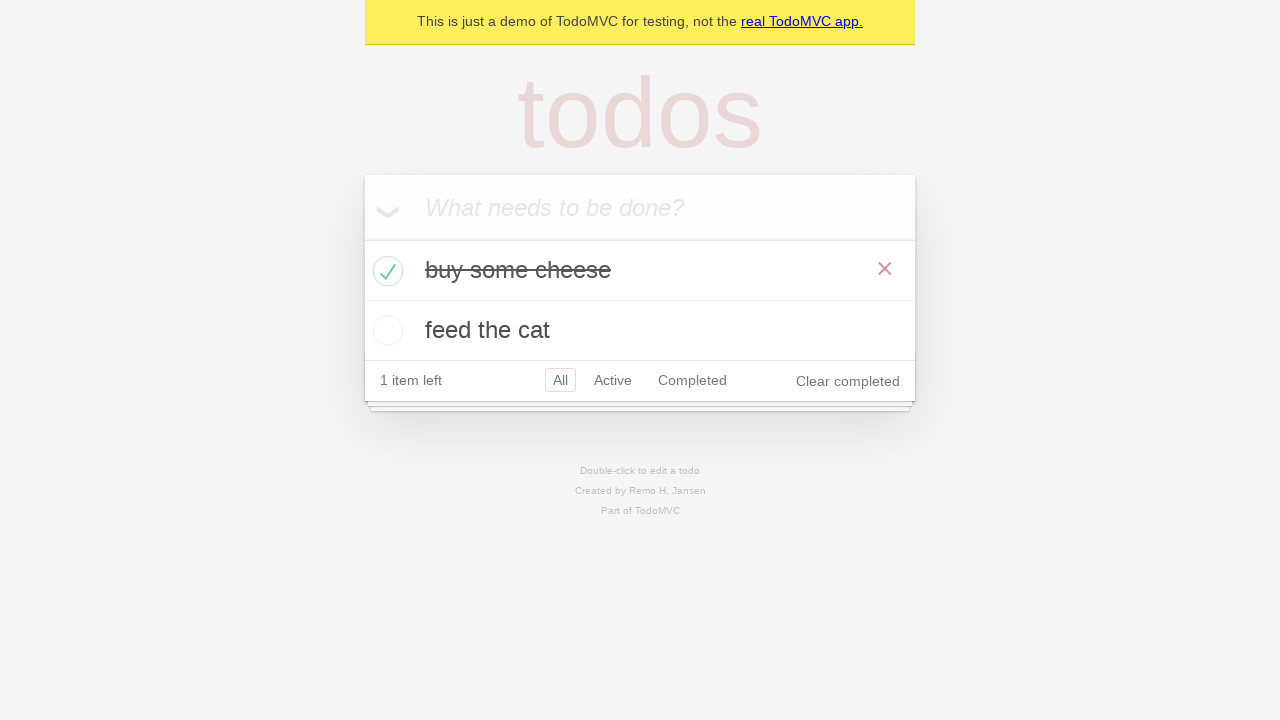

Unchecked the first todo item checkbox to mark it as incomplete at (385, 271) on internal:testid=[data-testid="todo-item"s] >> nth=0 >> internal:role=checkbox
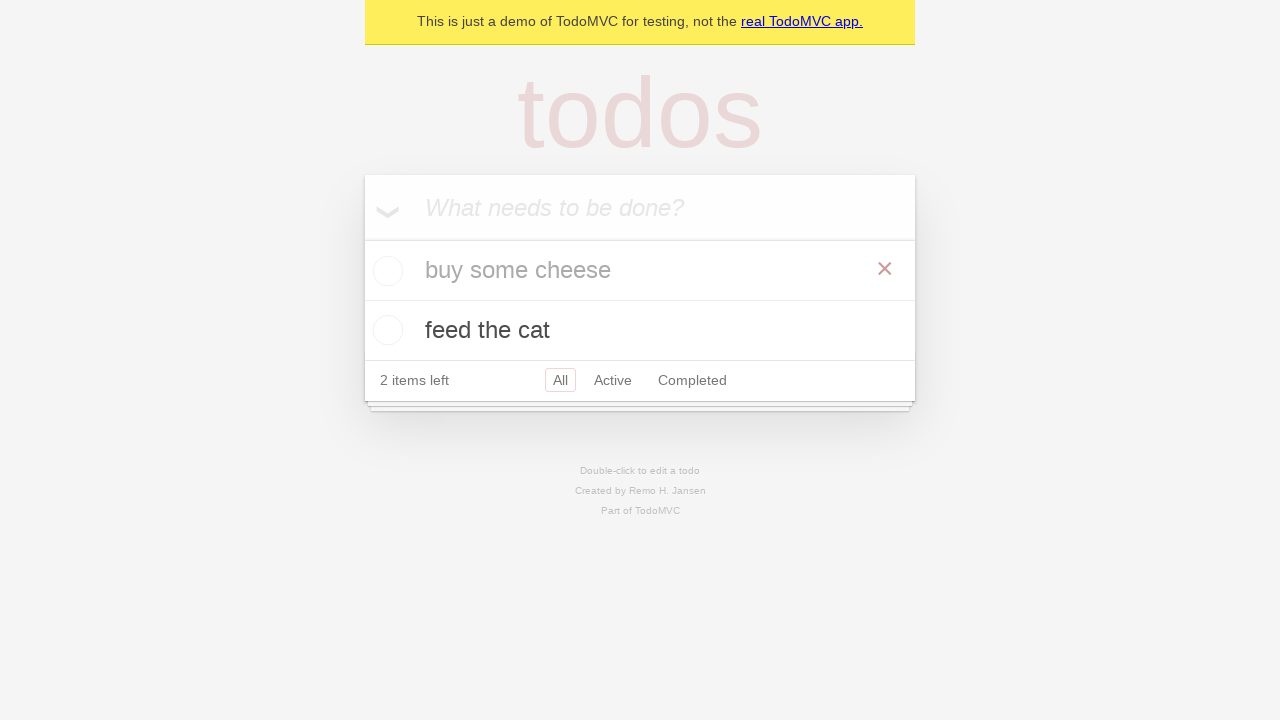

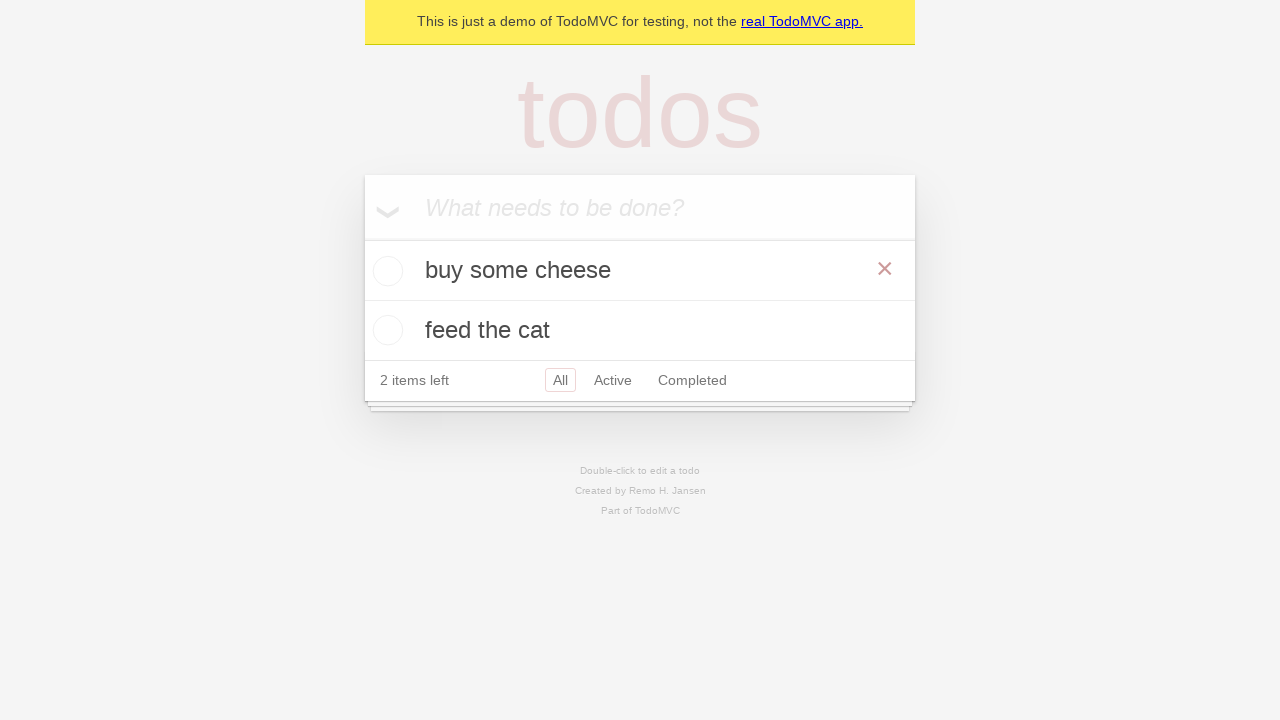